Tests the home page navigation by clicking the login dropdown button and then clicking the "Login Simpa" link to navigate to the login page.

Starting URL: https://simpa.datains.id/

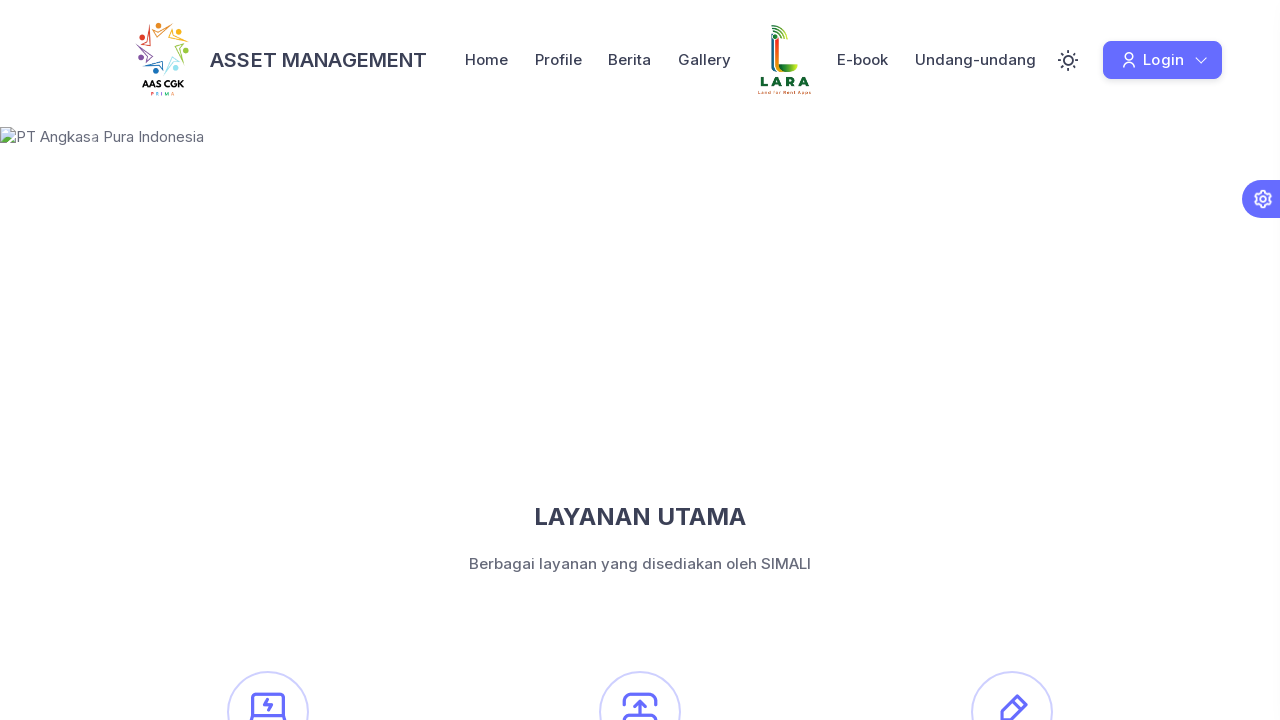

Clicked login dropdown button at (1163, 60) on #loginDropdown
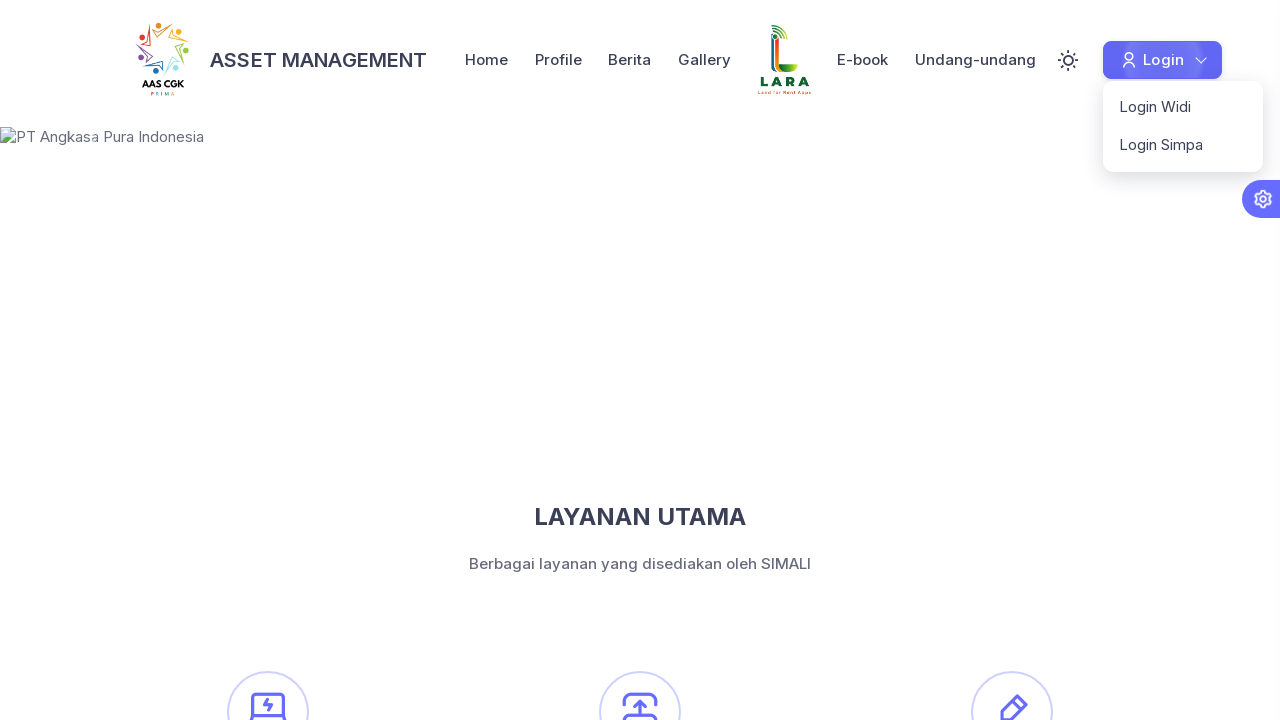

Clicked 'Login Simpa' link to navigate to login page at (1183, 145) on text=Login Simpa
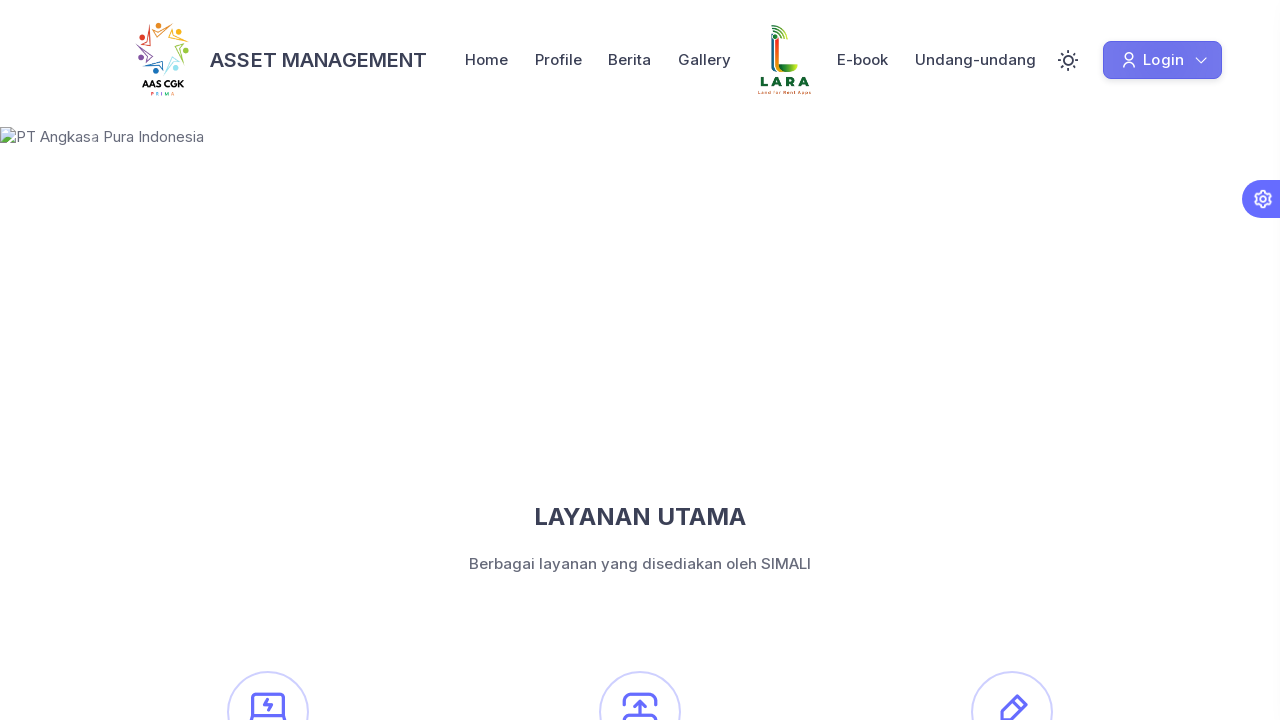

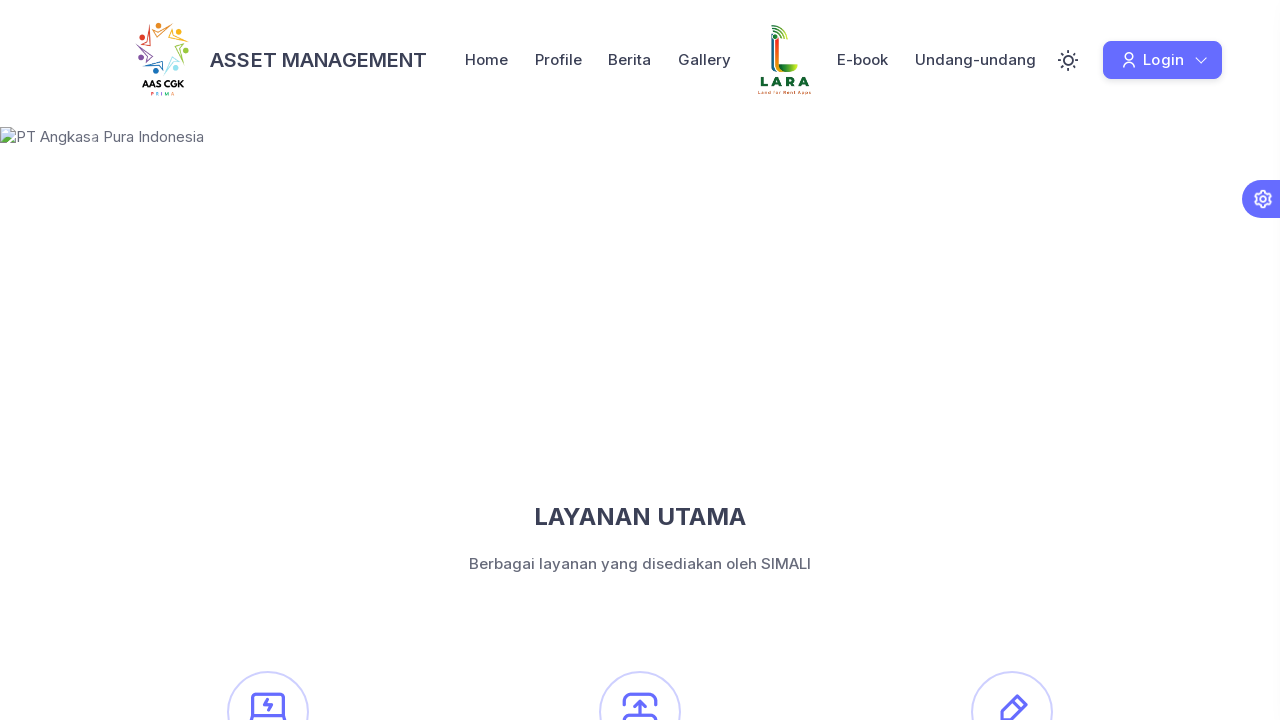